Tests the "Browse By" filter functionality by selecting "Used" from the dropdown and verifying the filter is applied to the projector listing.

Starting URL: https://christieclearanceprojectors.com/collections/clearance-projectors

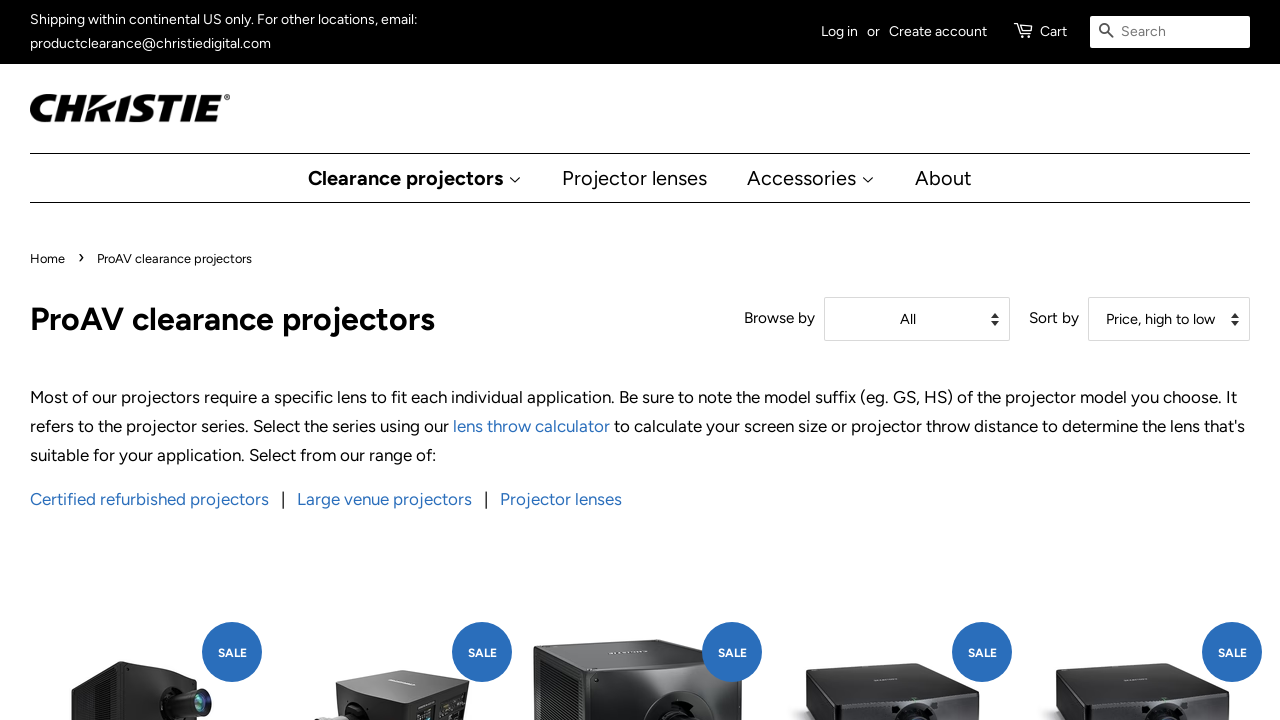

Waited for Browse By dropdown to load
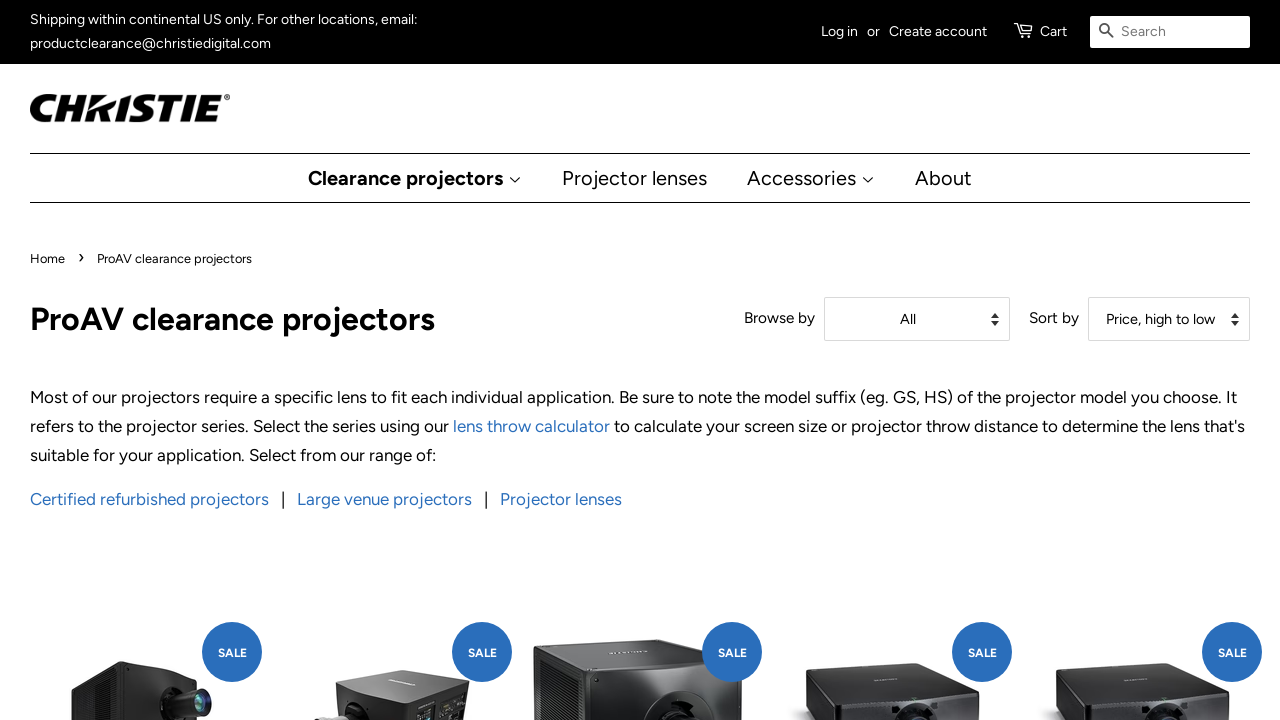

Selected 'Used' from the Browse By dropdown filter on #BrowseBy
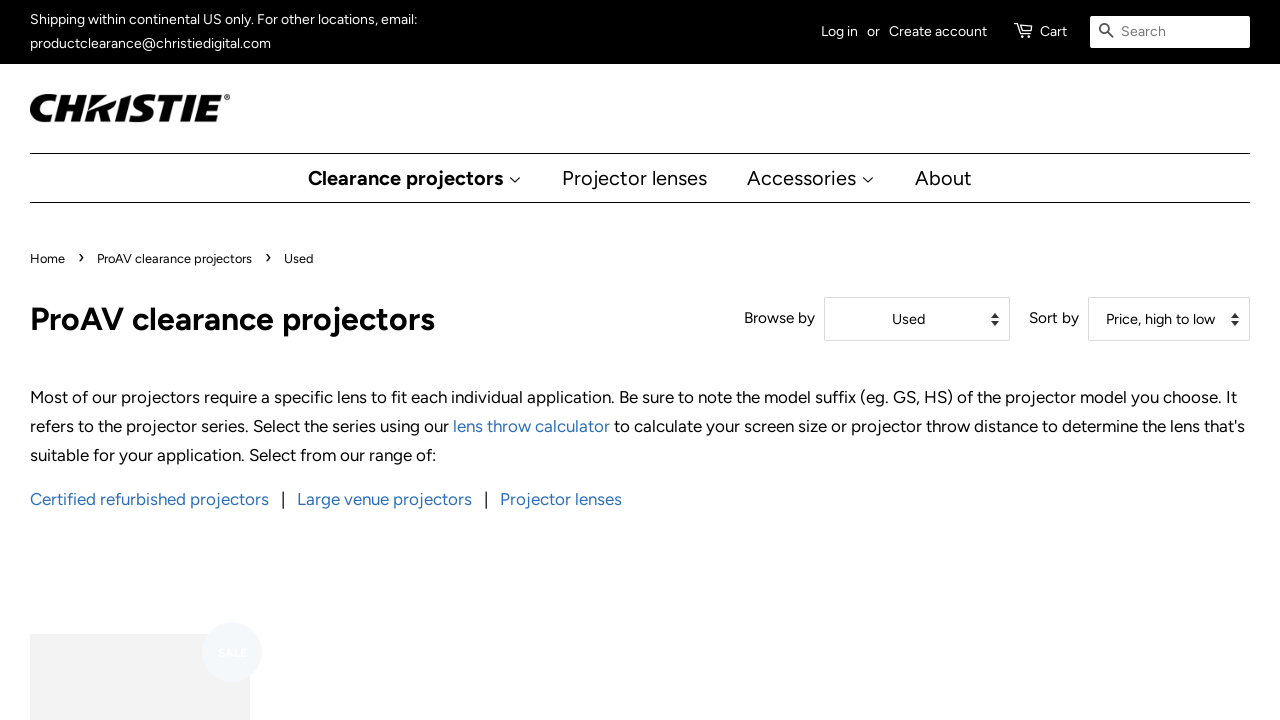

Filtered projector listing loaded with 'Used' filter applied
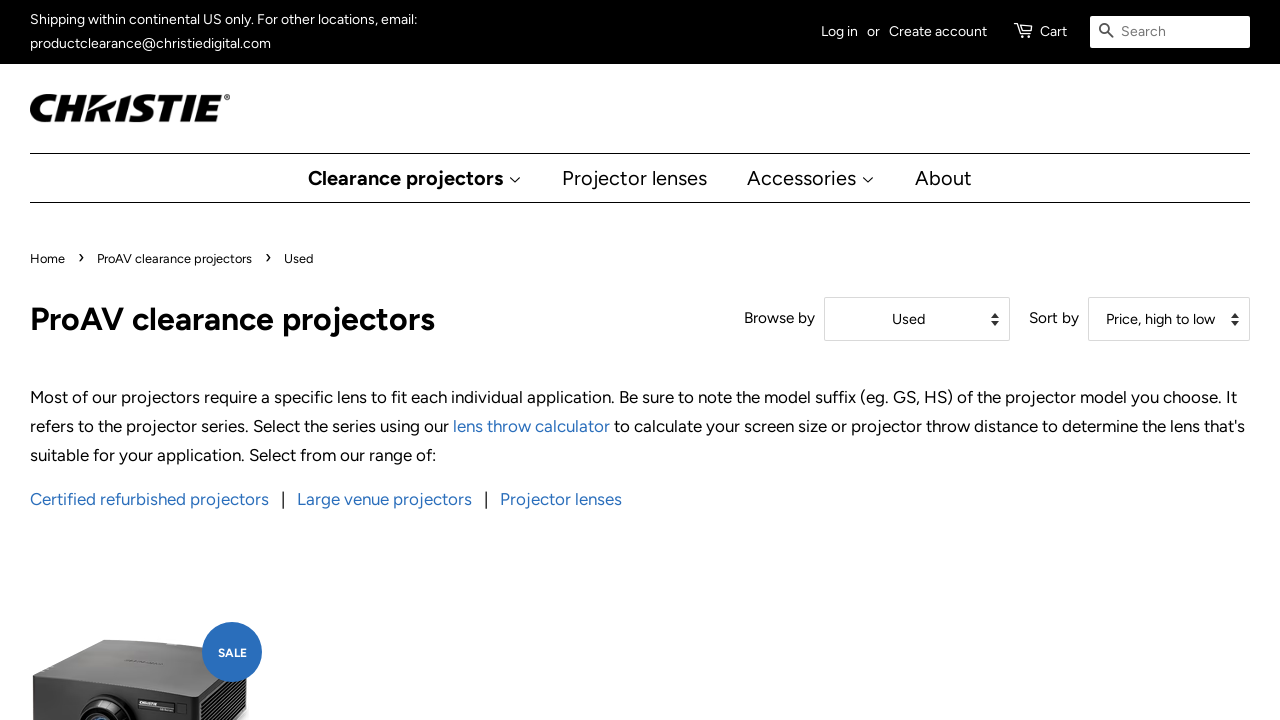

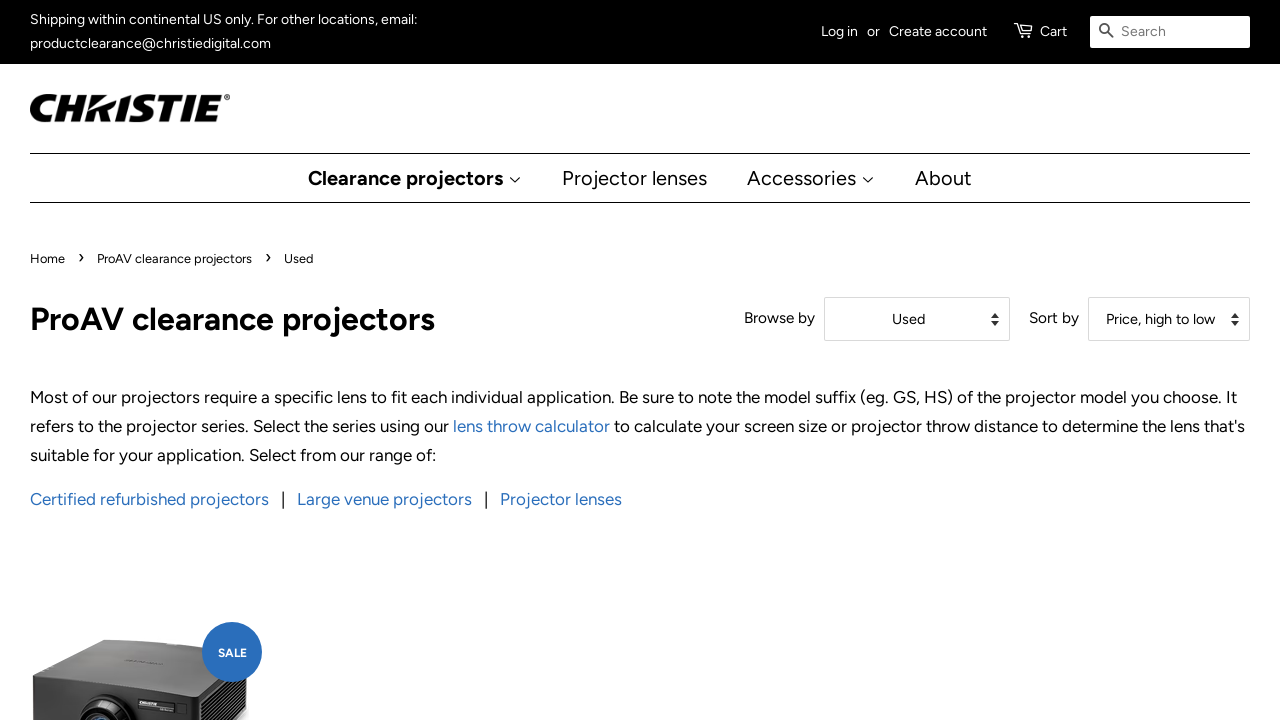